Tests file upload functionality by navigating to file upload page, uploading an image file, and verifying successful upload

Starting URL: https://the-internet.herokuapp.com/

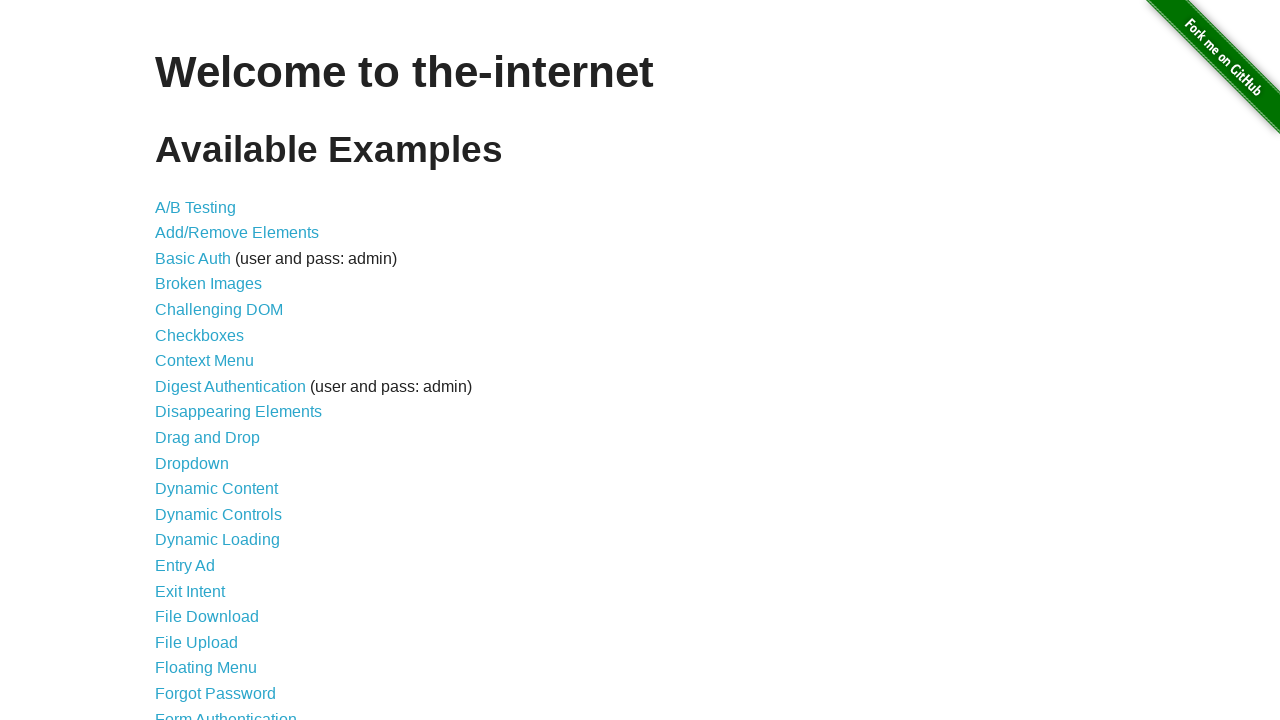

Clicked on File Upload link at (196, 642) on a[href='/upload']
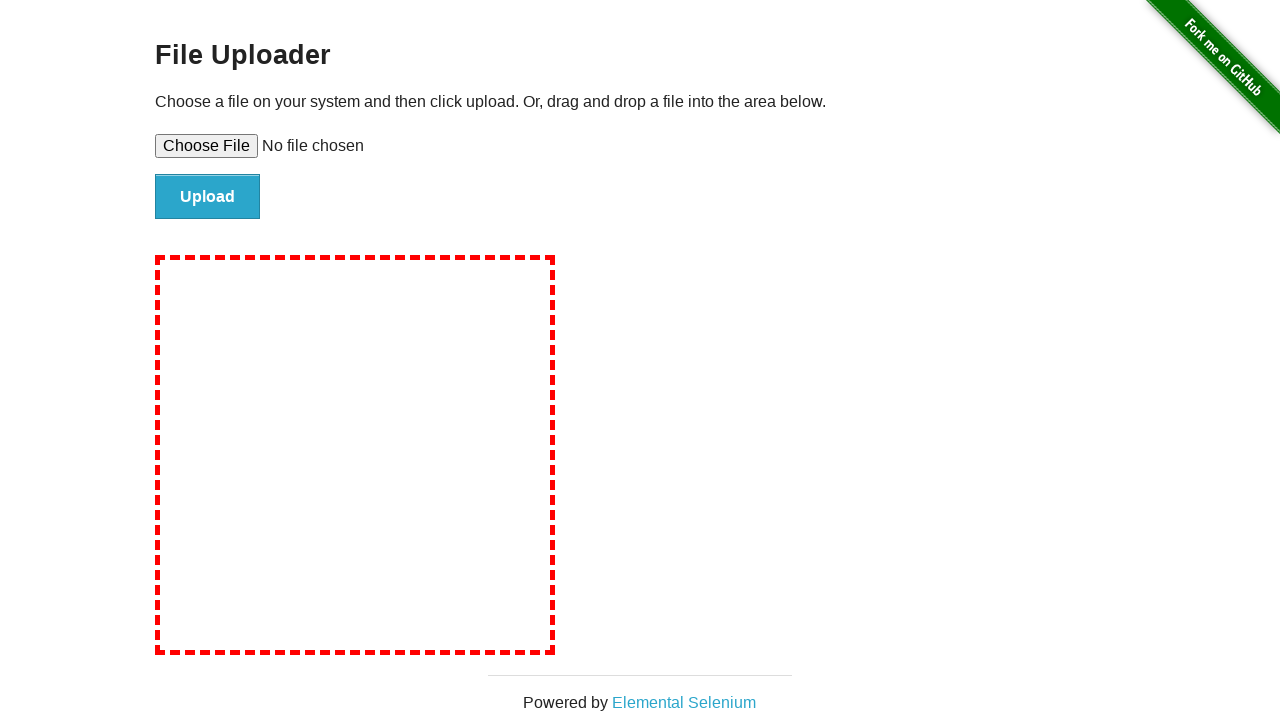

File upload page loaded and file input field is visible
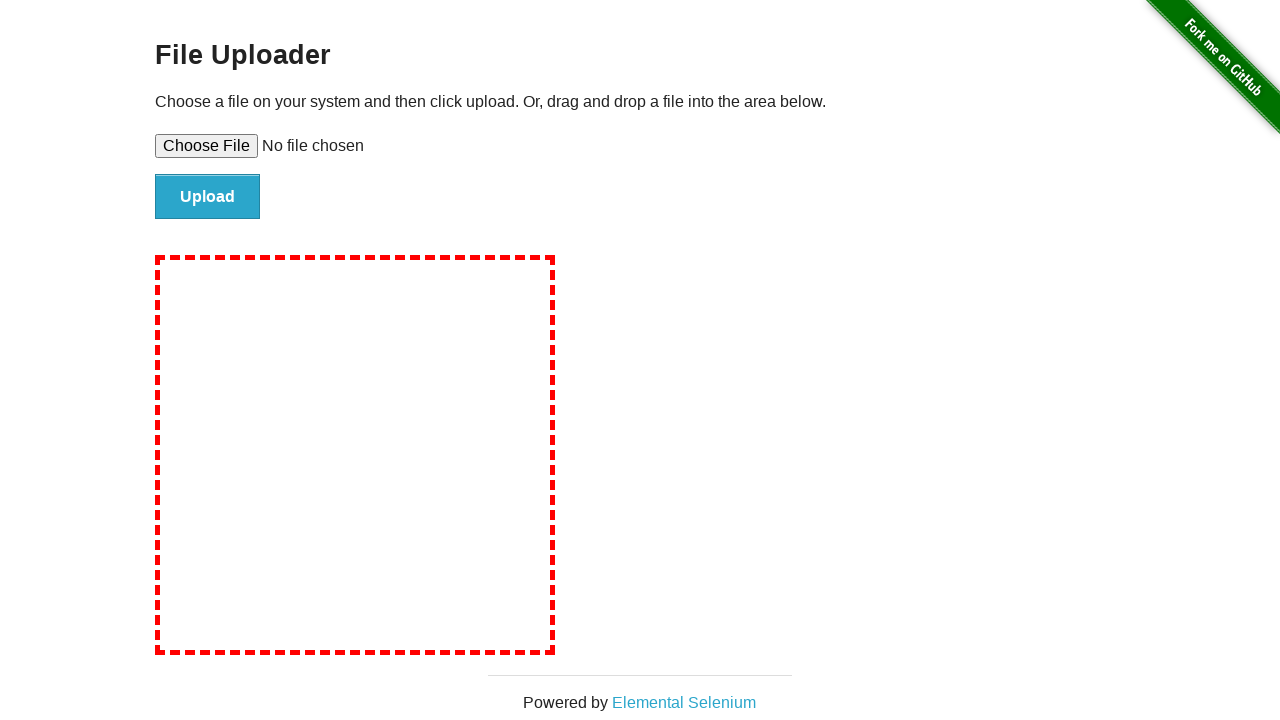

Selected test image file for upload (test_image.png)
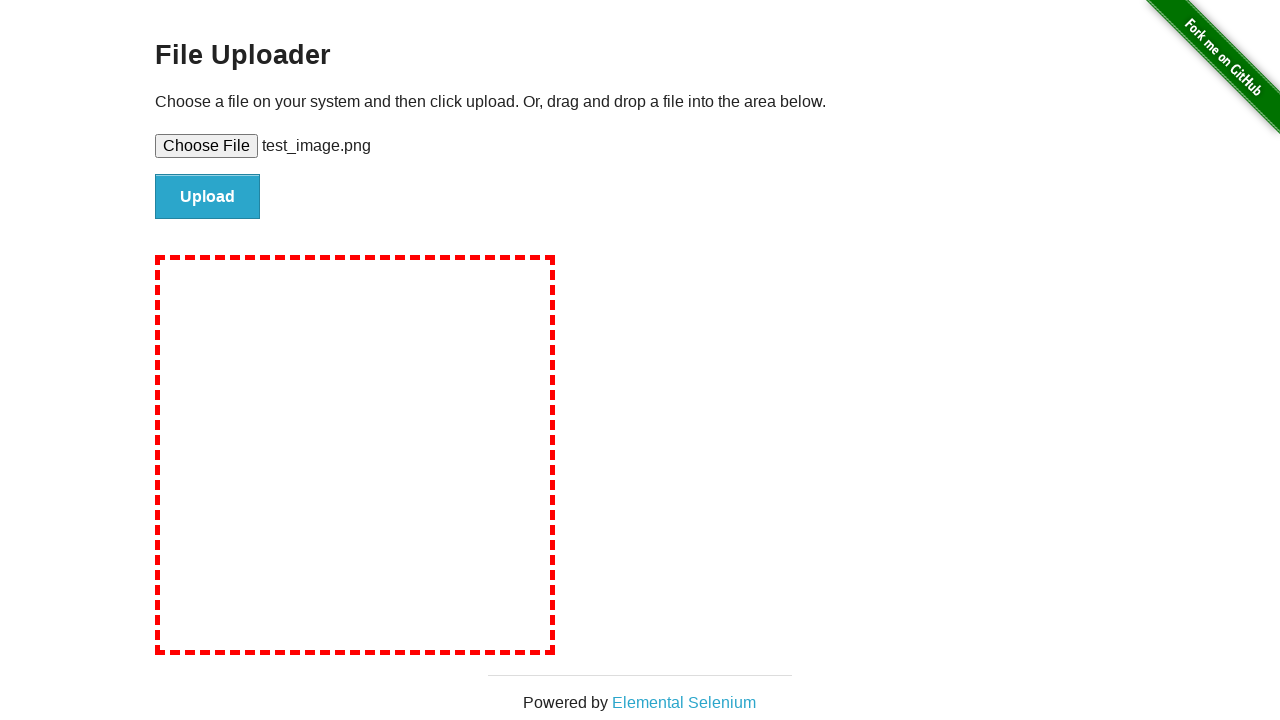

Clicked upload button to submit file at (208, 197) on #file-submit
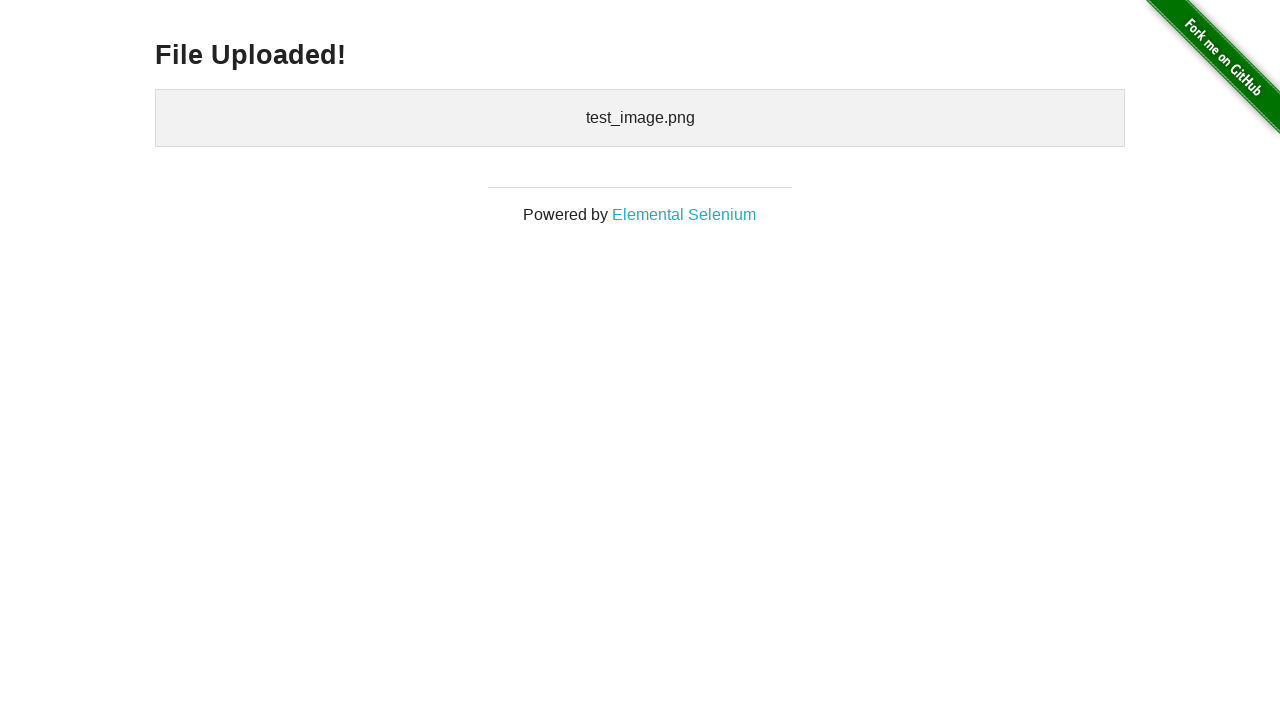

File upload successful - uploaded files section is visible
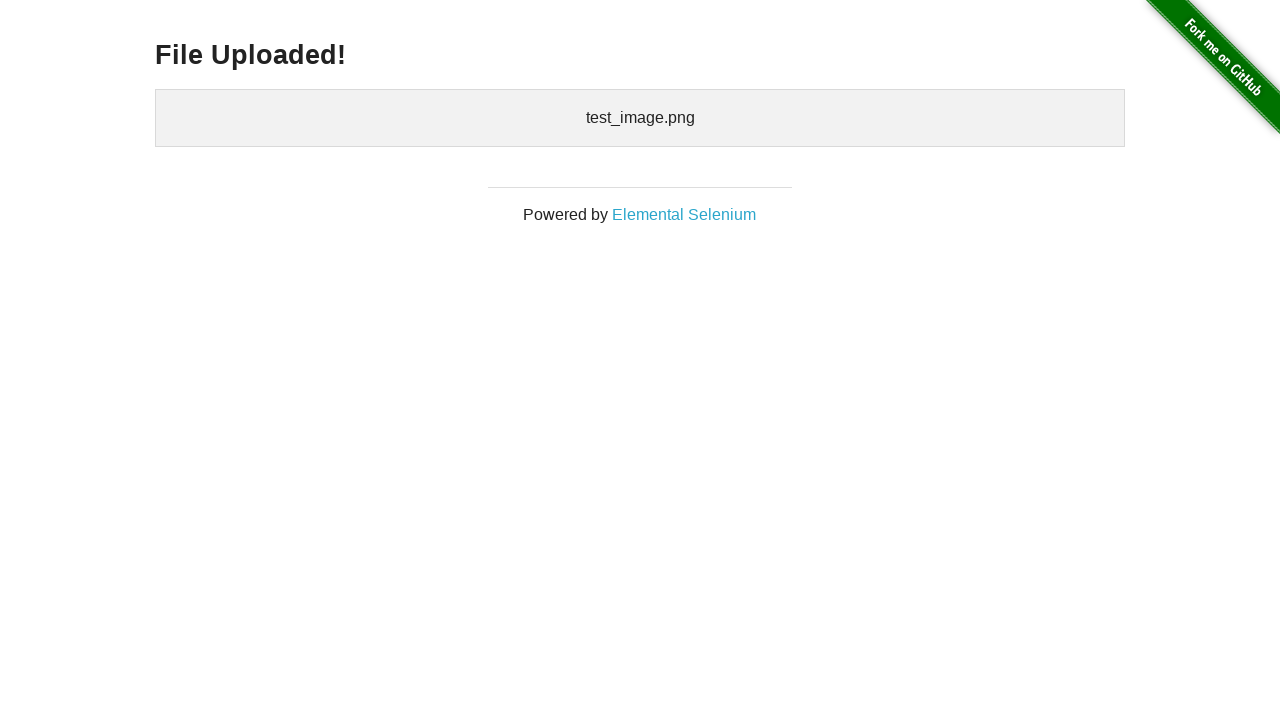

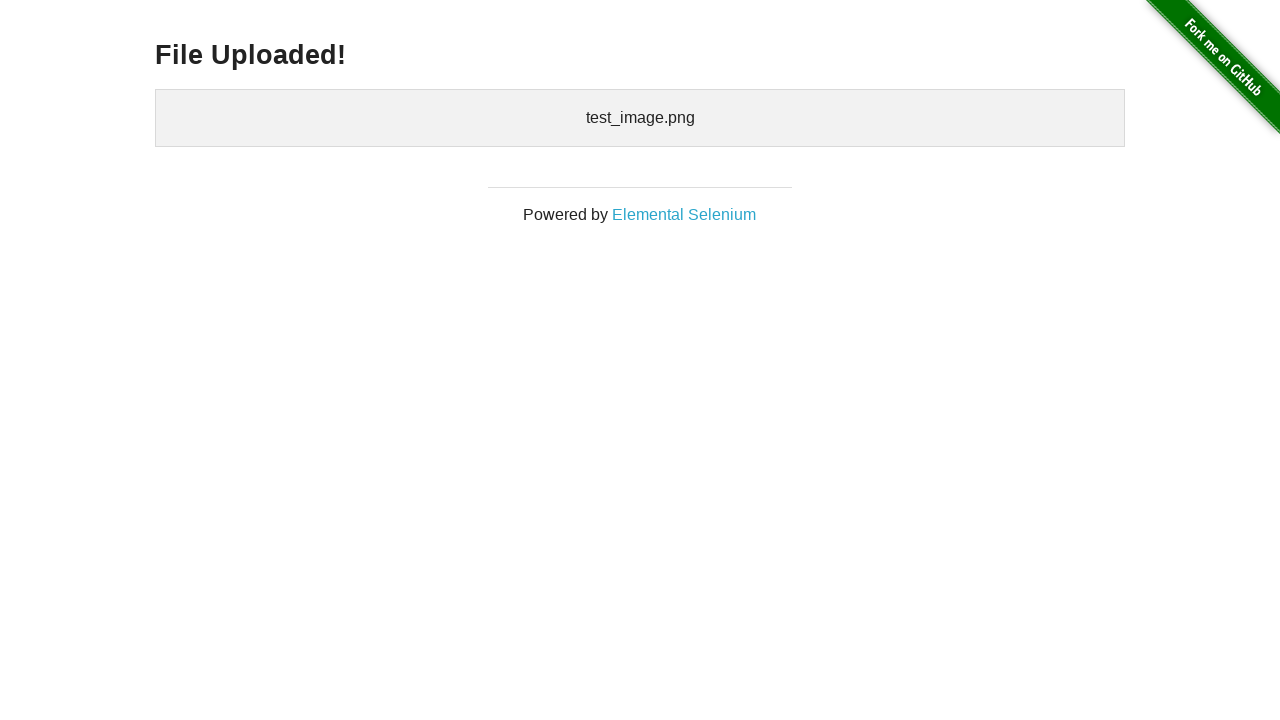